Navigates to the cart page of the DemoBlaze website

Starting URL: https://www.demoblaze.com

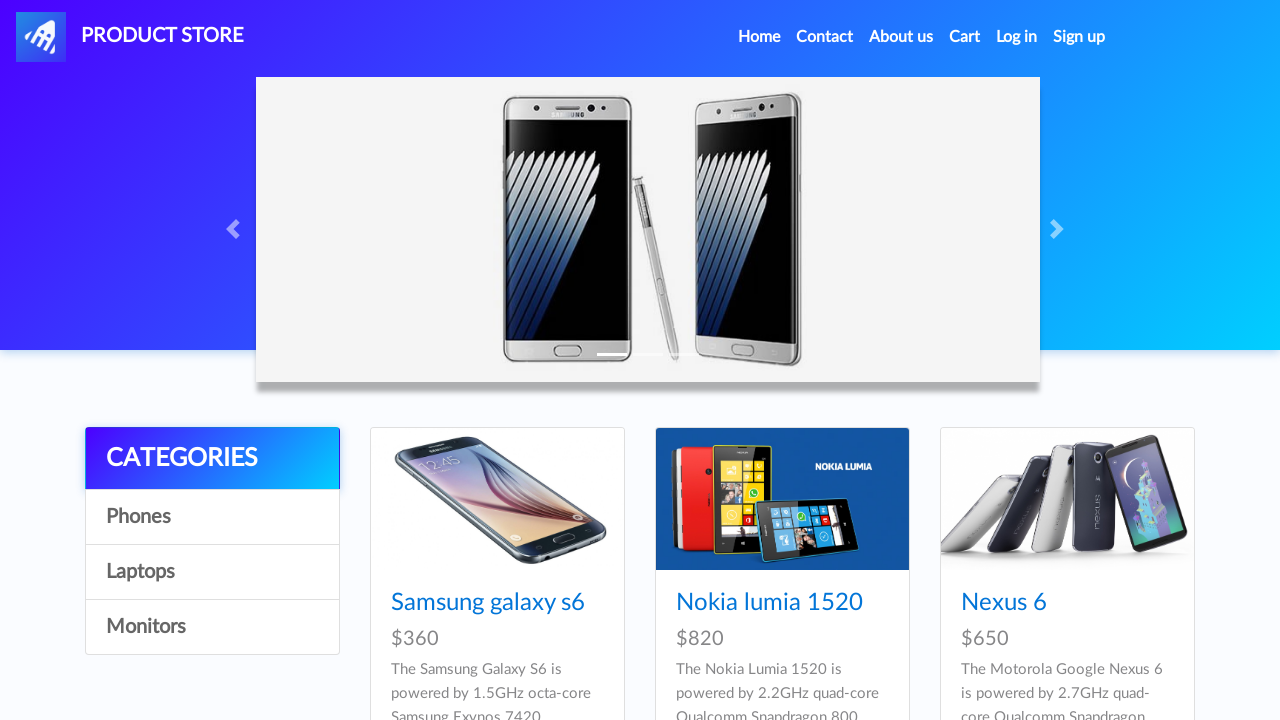

Navigated to DemoBlaze cart page
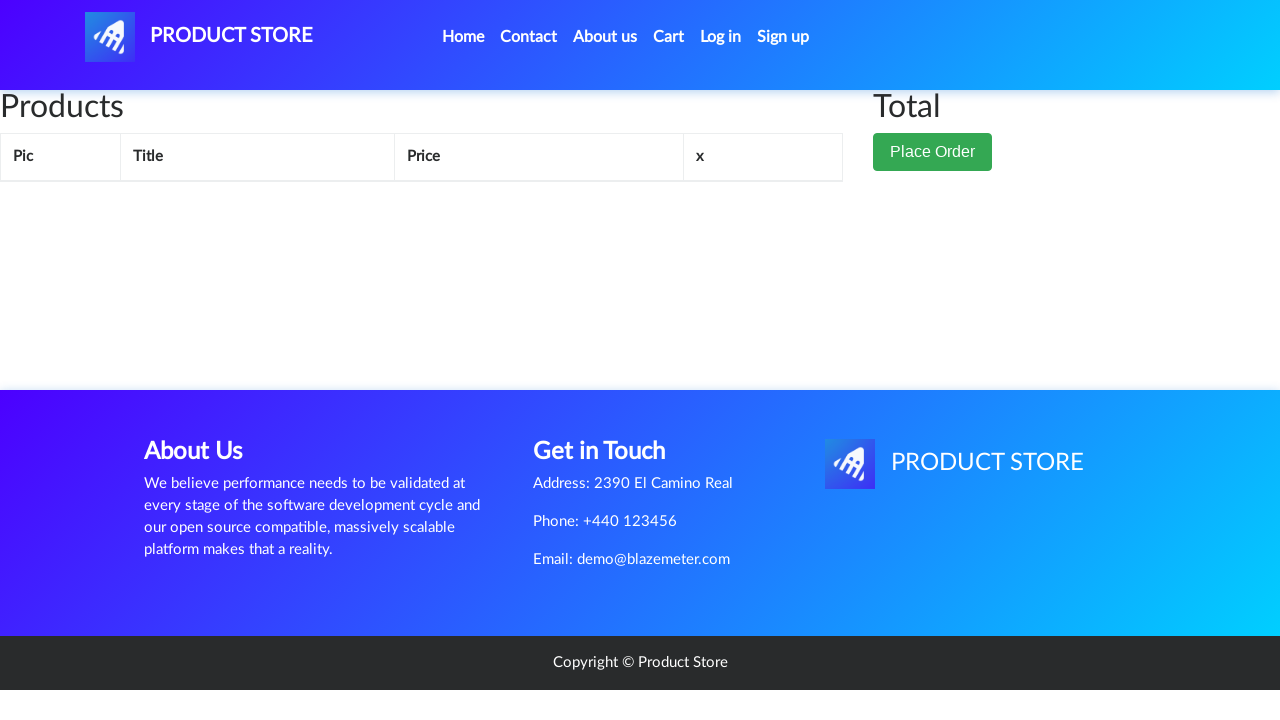

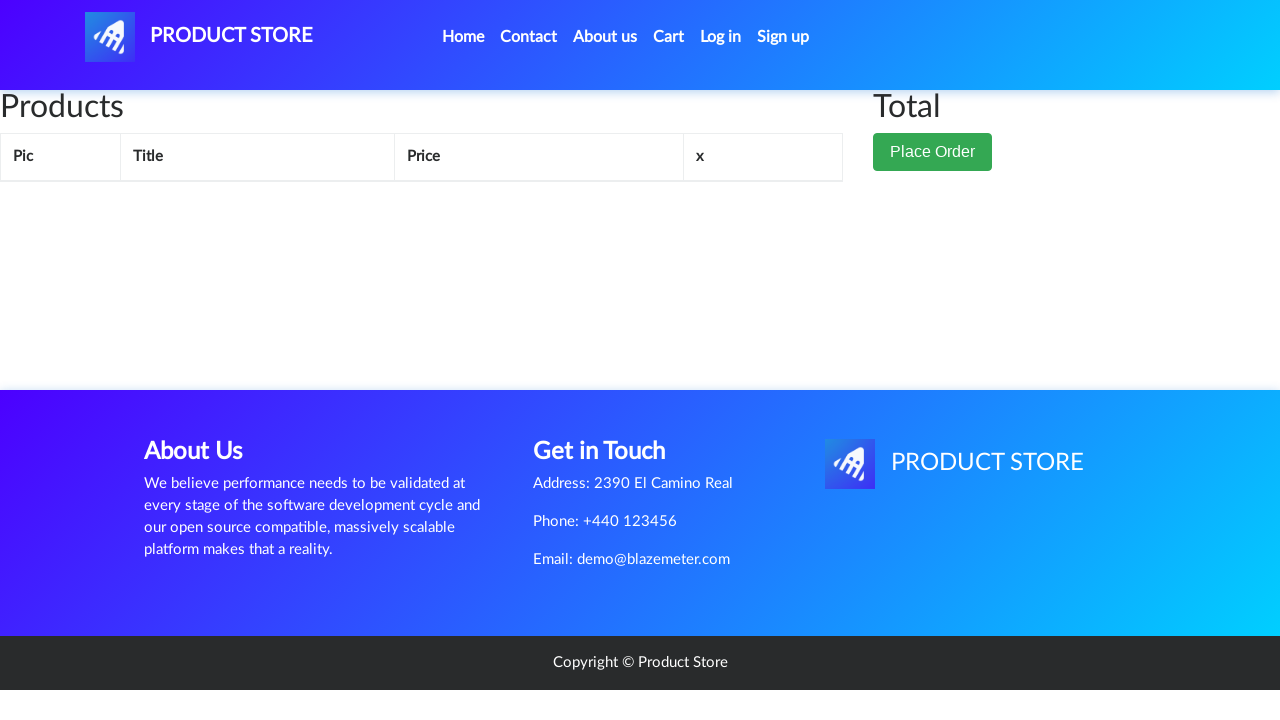